Opens the contact form and submits a message with email and name

Starting URL: https://www.demoblaze.com/

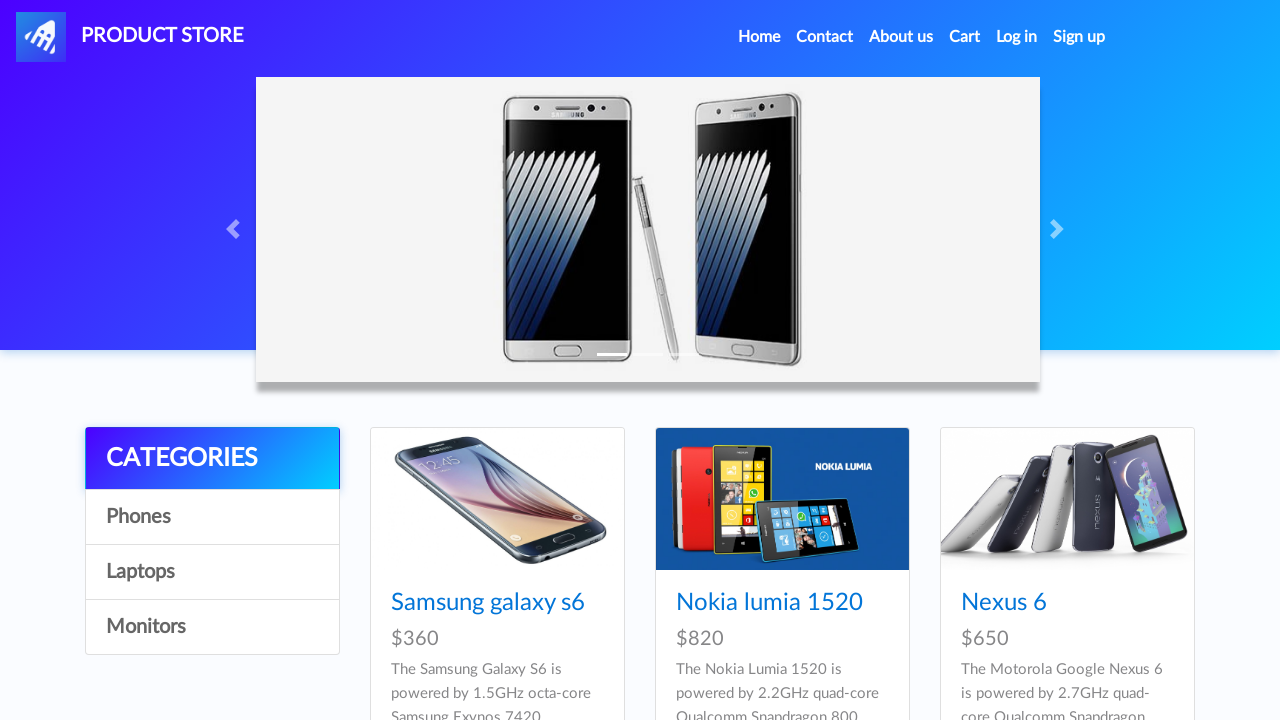

Clicked Contact link to open contact form at (825, 37) on a:text('Contact')
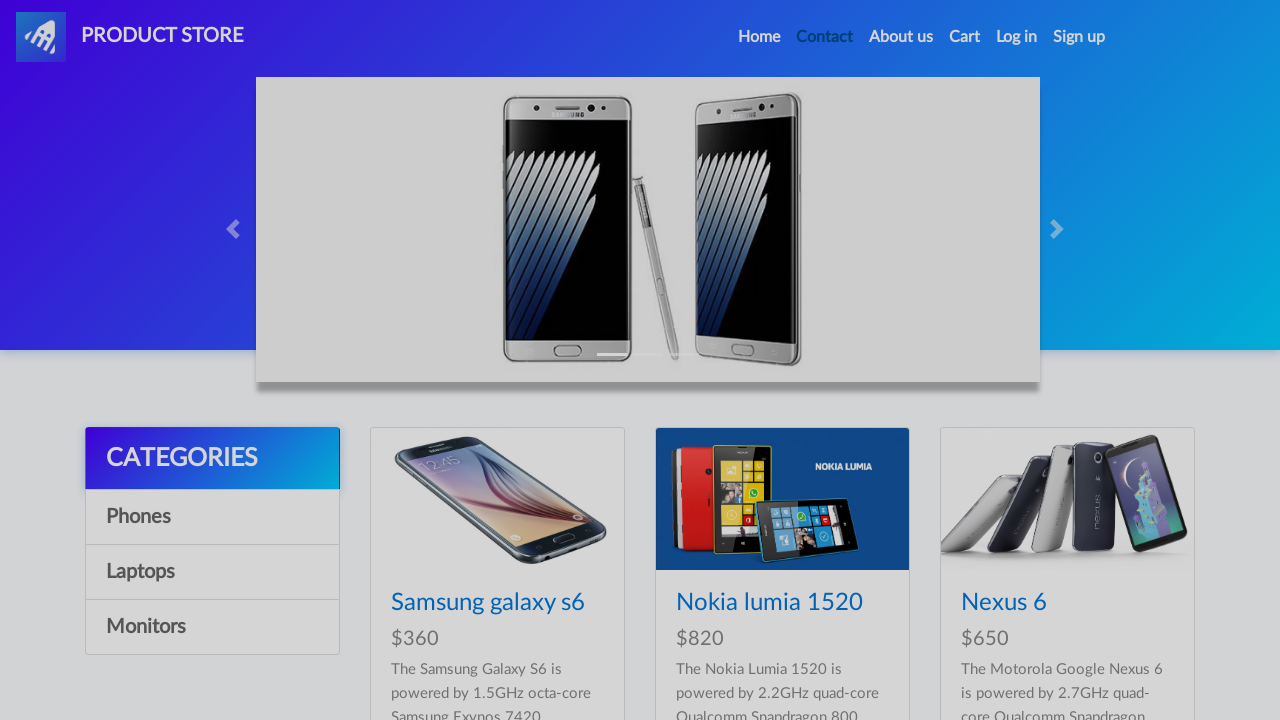

Filled email field with 'contact@example.com' on #recipient-email
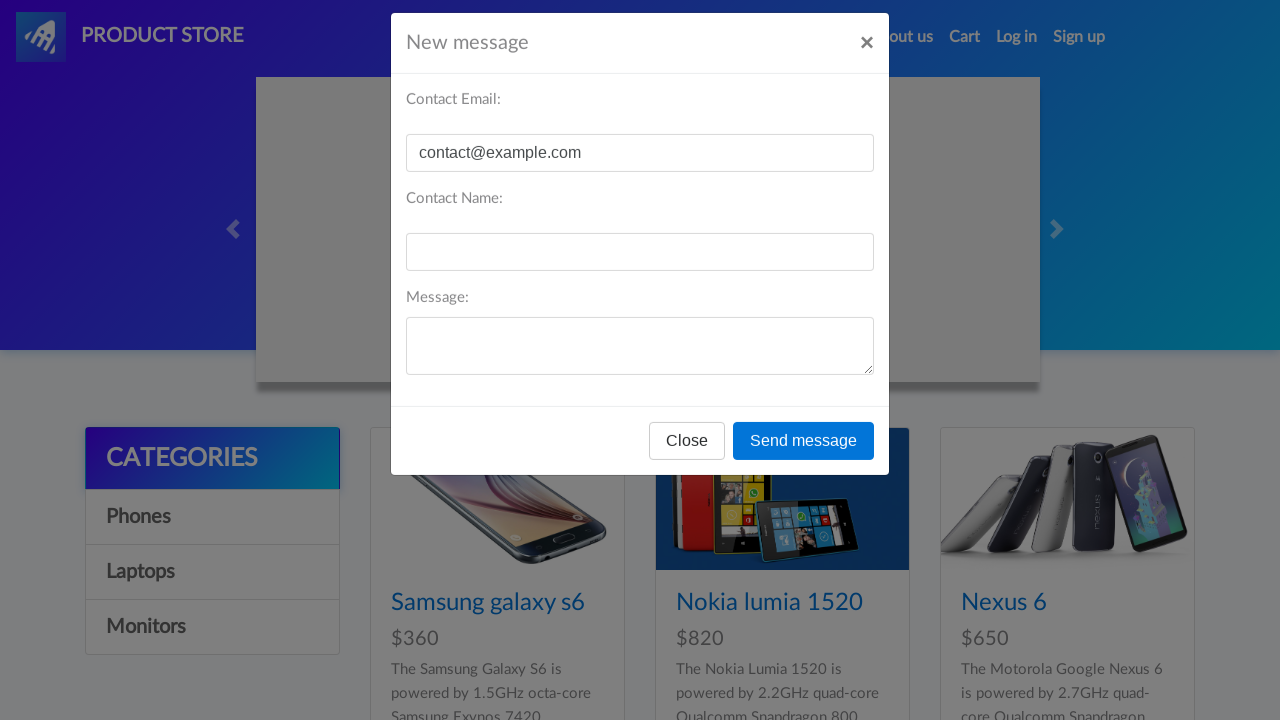

Filled name field with 'Robert Smith' on #recipient-name
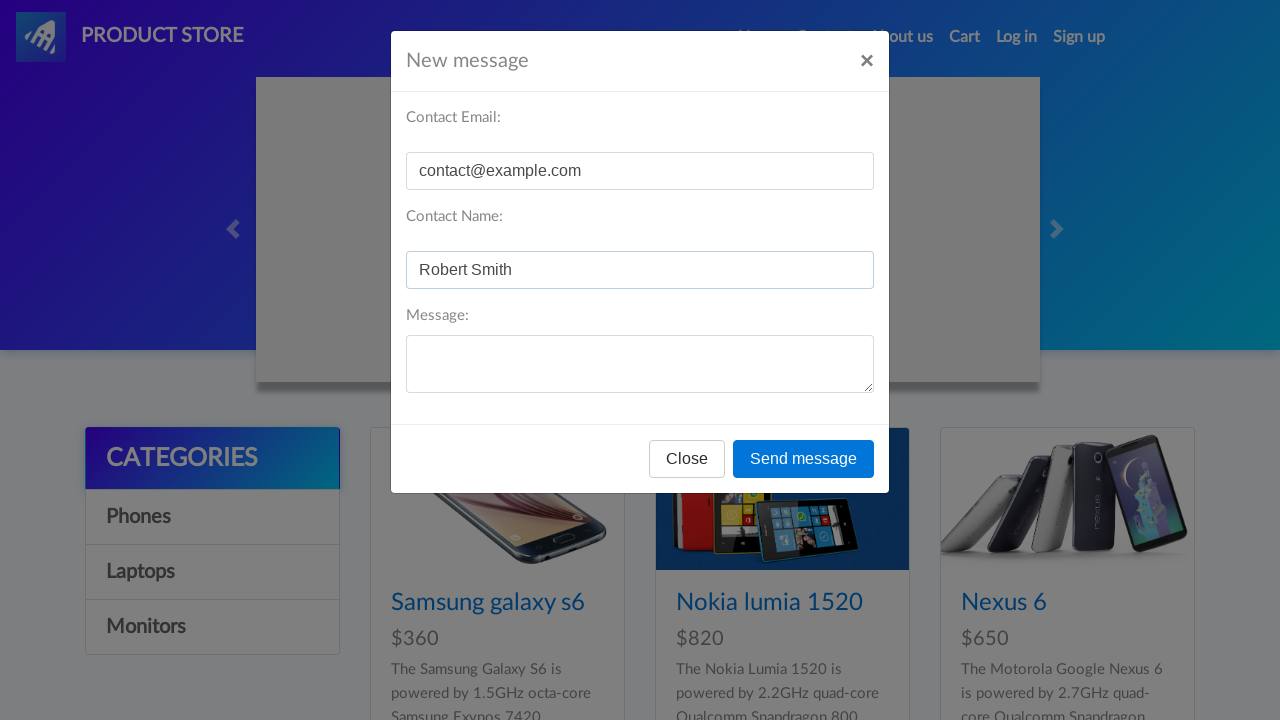

Filled message field with test message on #message-text
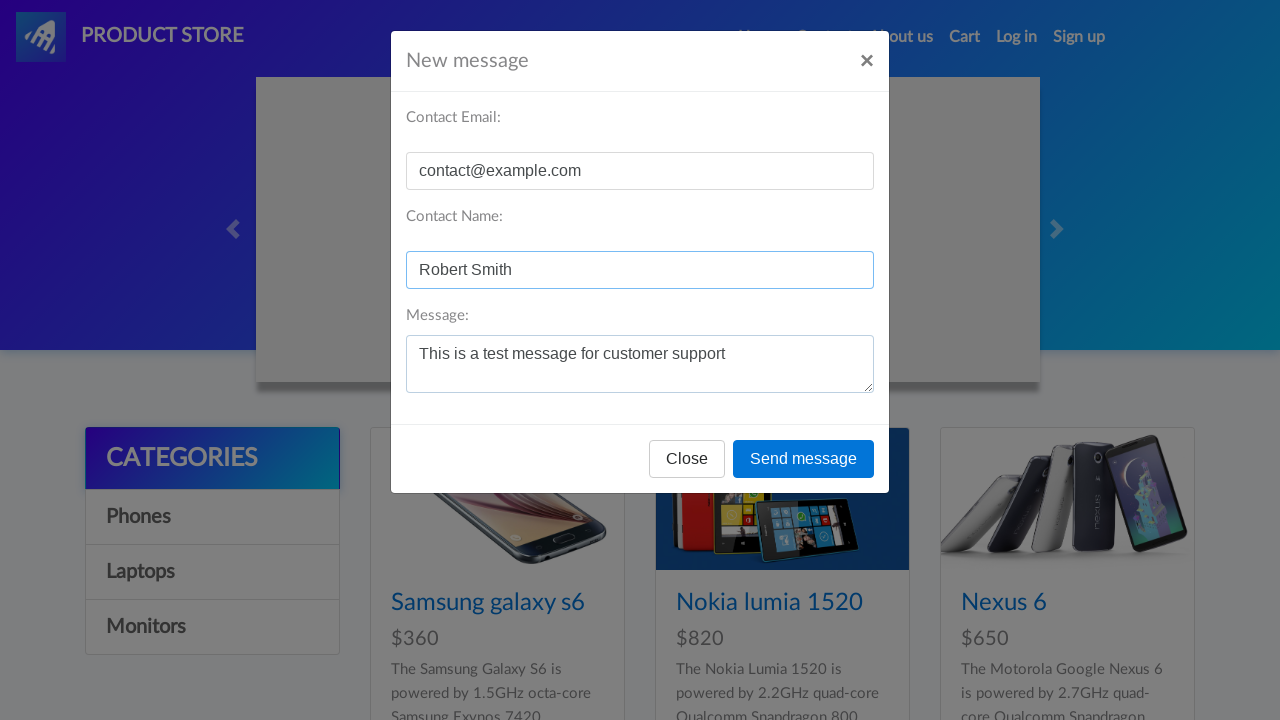

Clicked Send message button to submit contact form at (804, 459) on button:text('Send message')
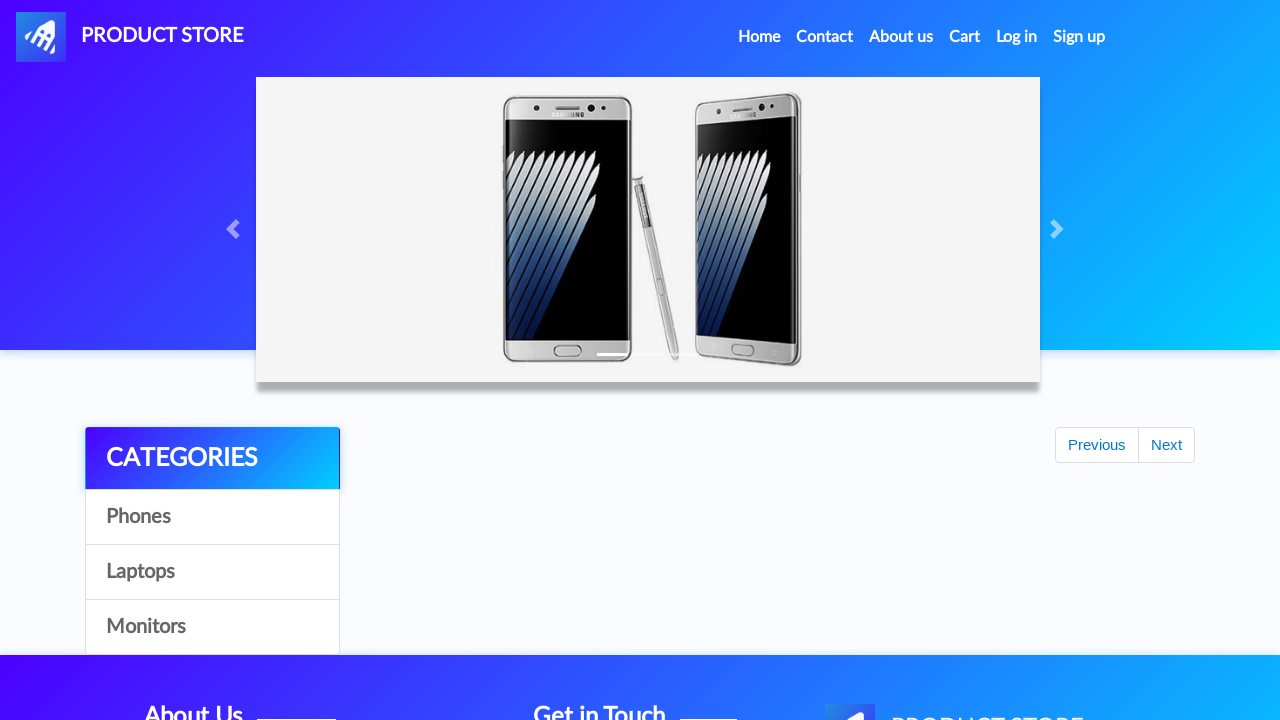

Accepted success alert dialog
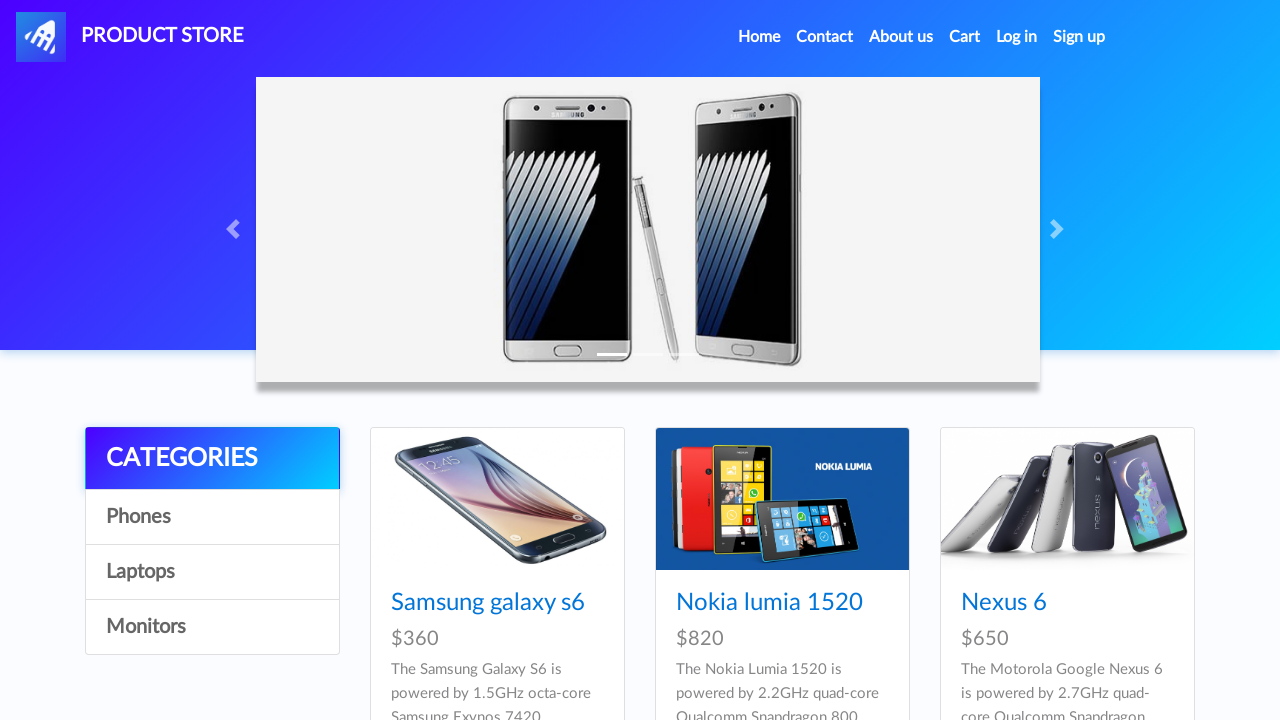

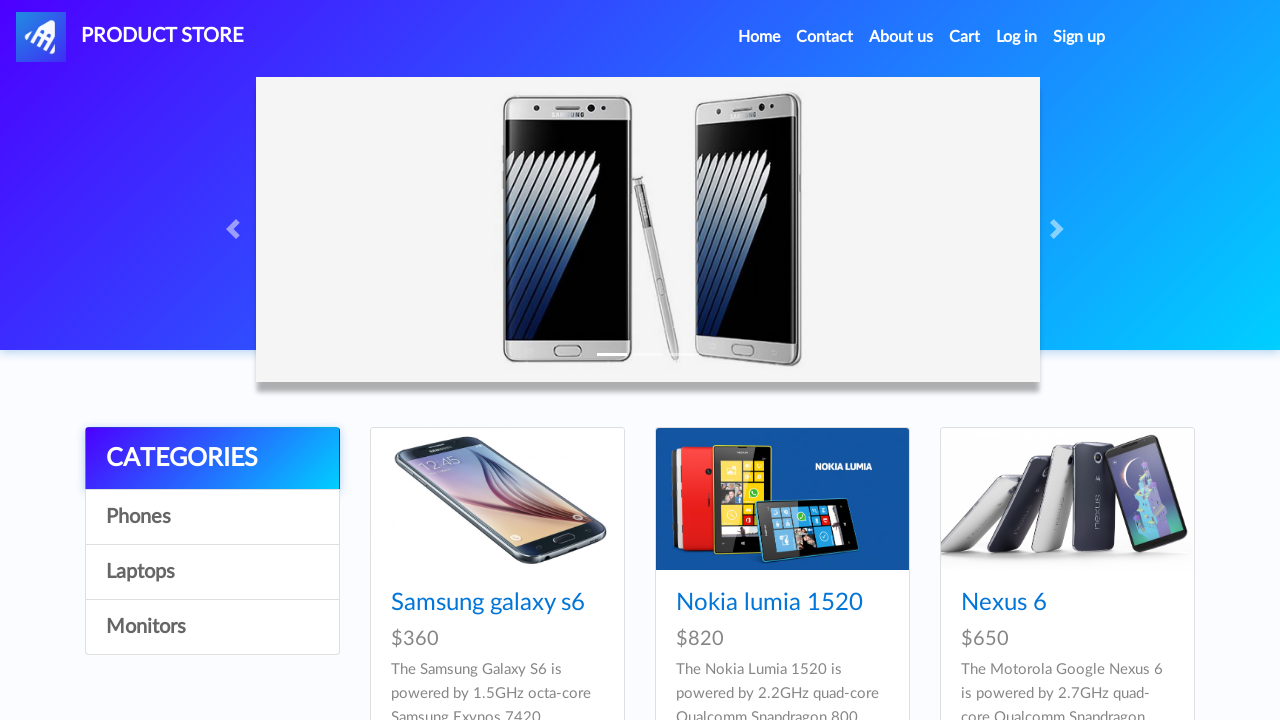